Opens the nopCommerce demo website, maximizes the browser window, and retrieves the page title

Starting URL: https://demo.nopcommerce.com/

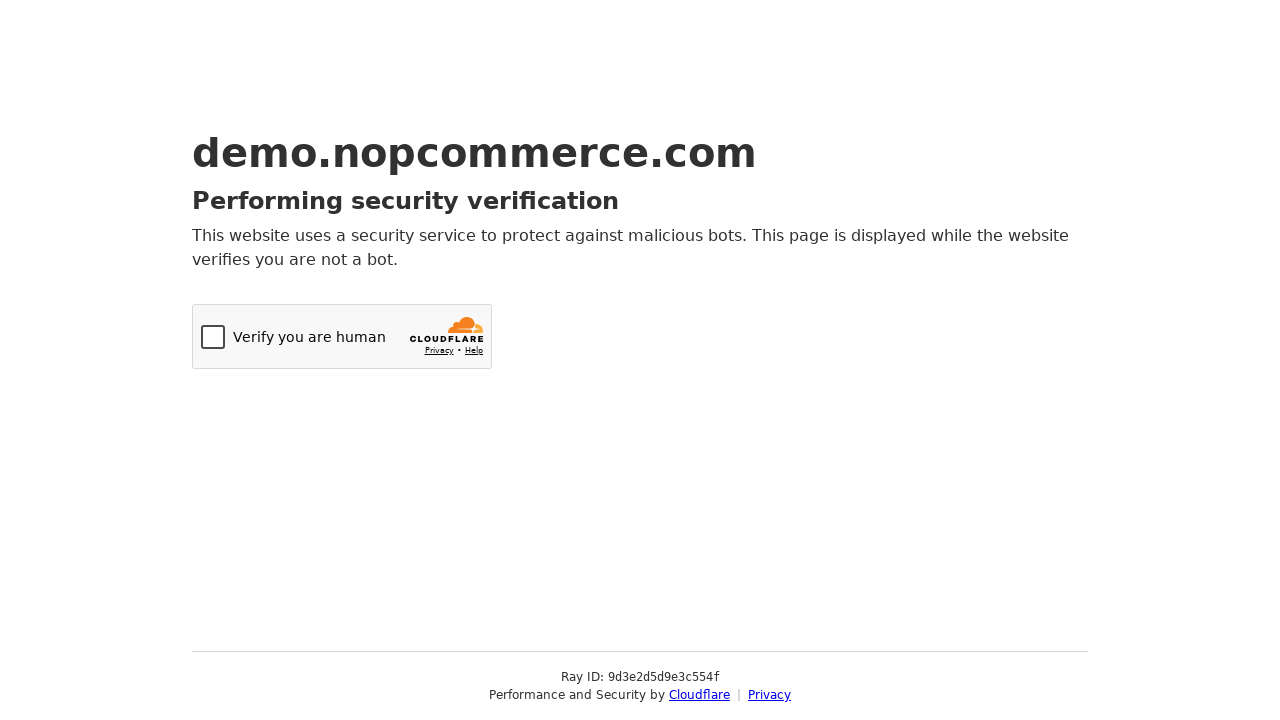

Maximized browser window to 1920x1080
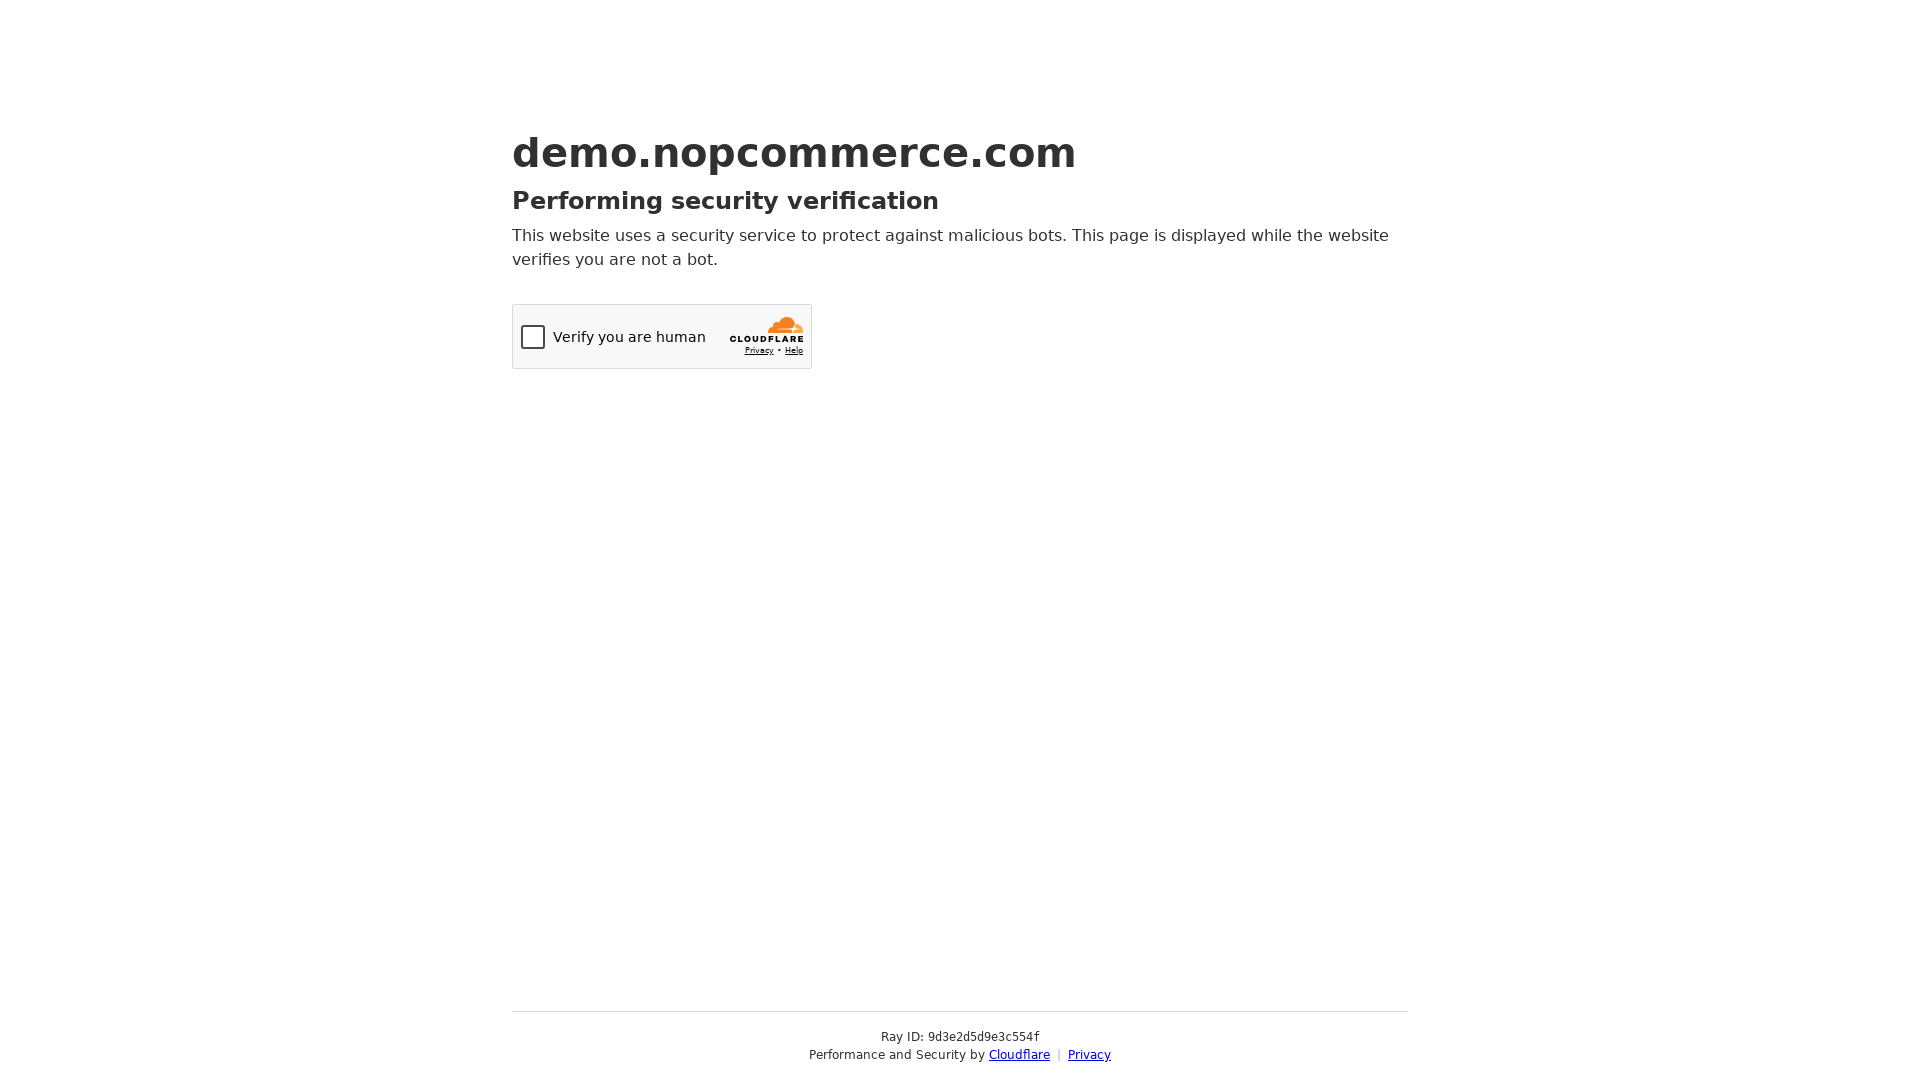

Retrieved page title: Just a moment...
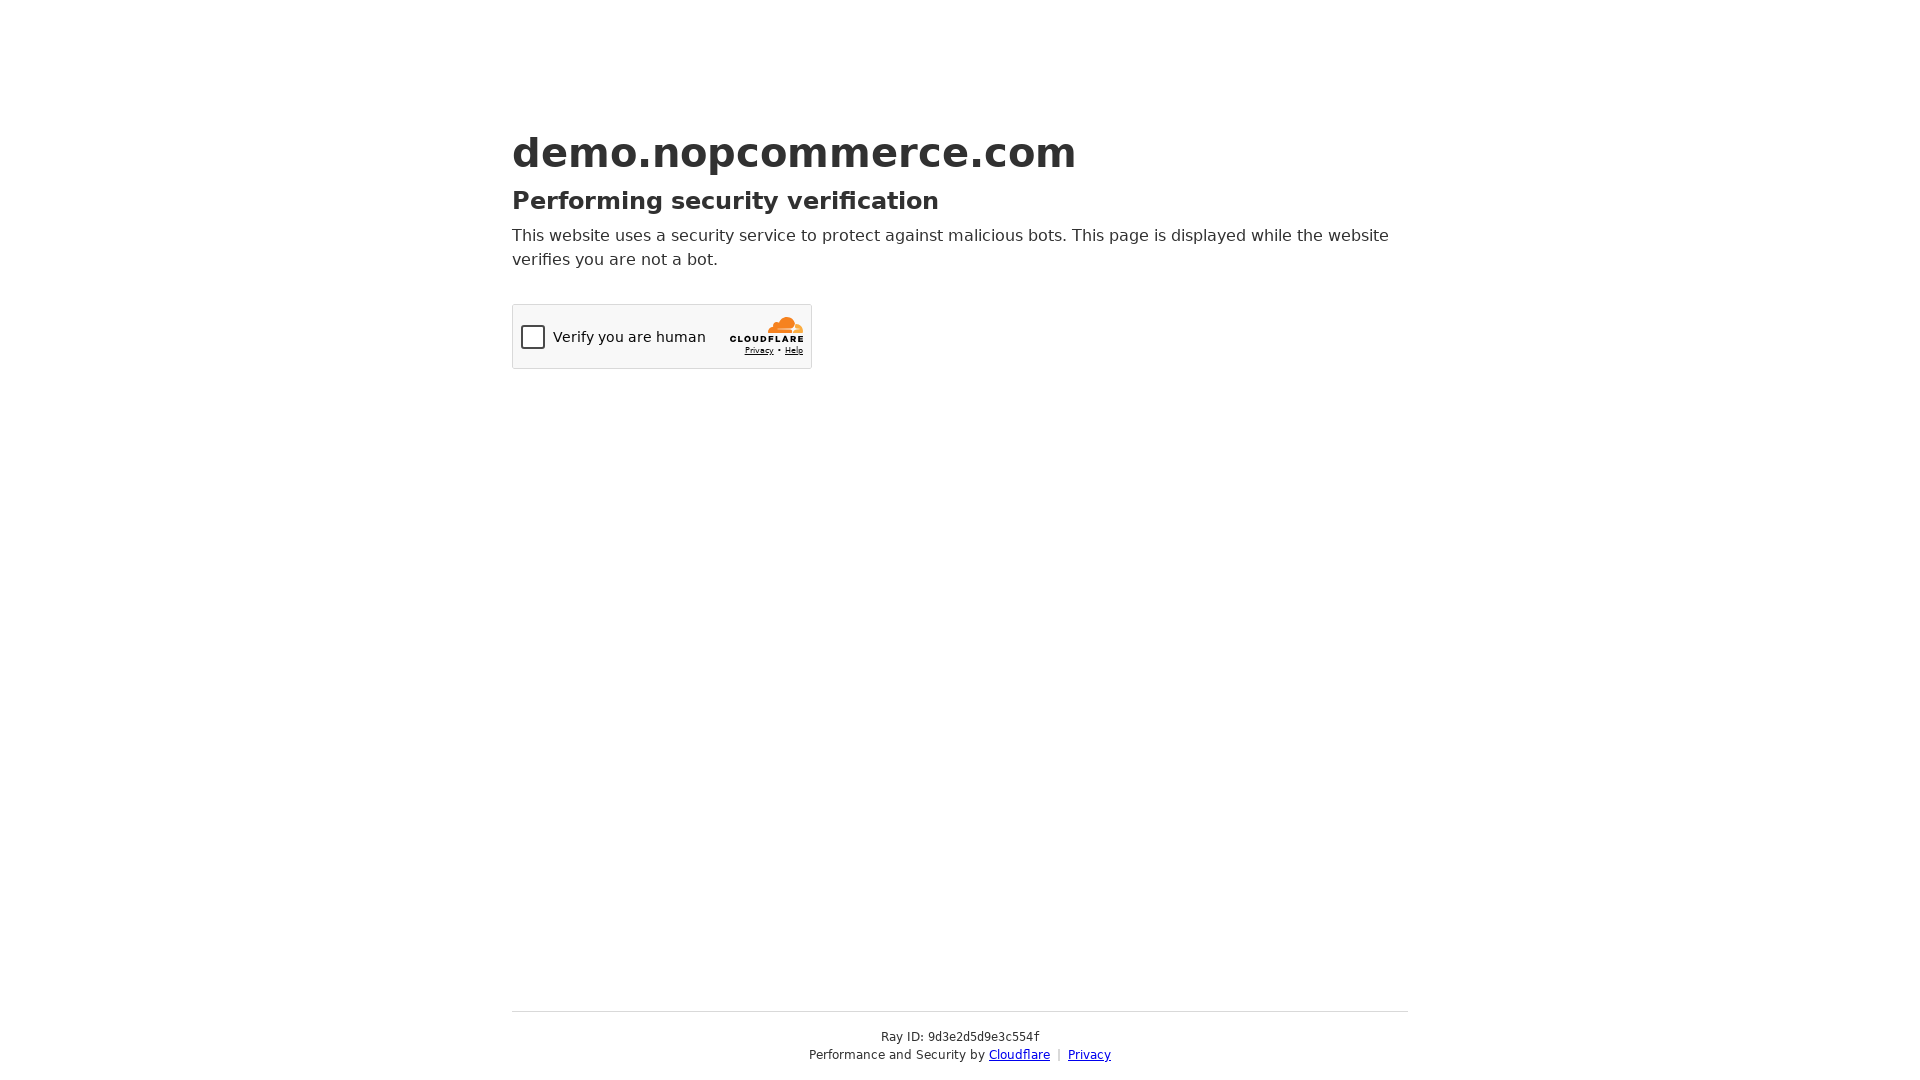

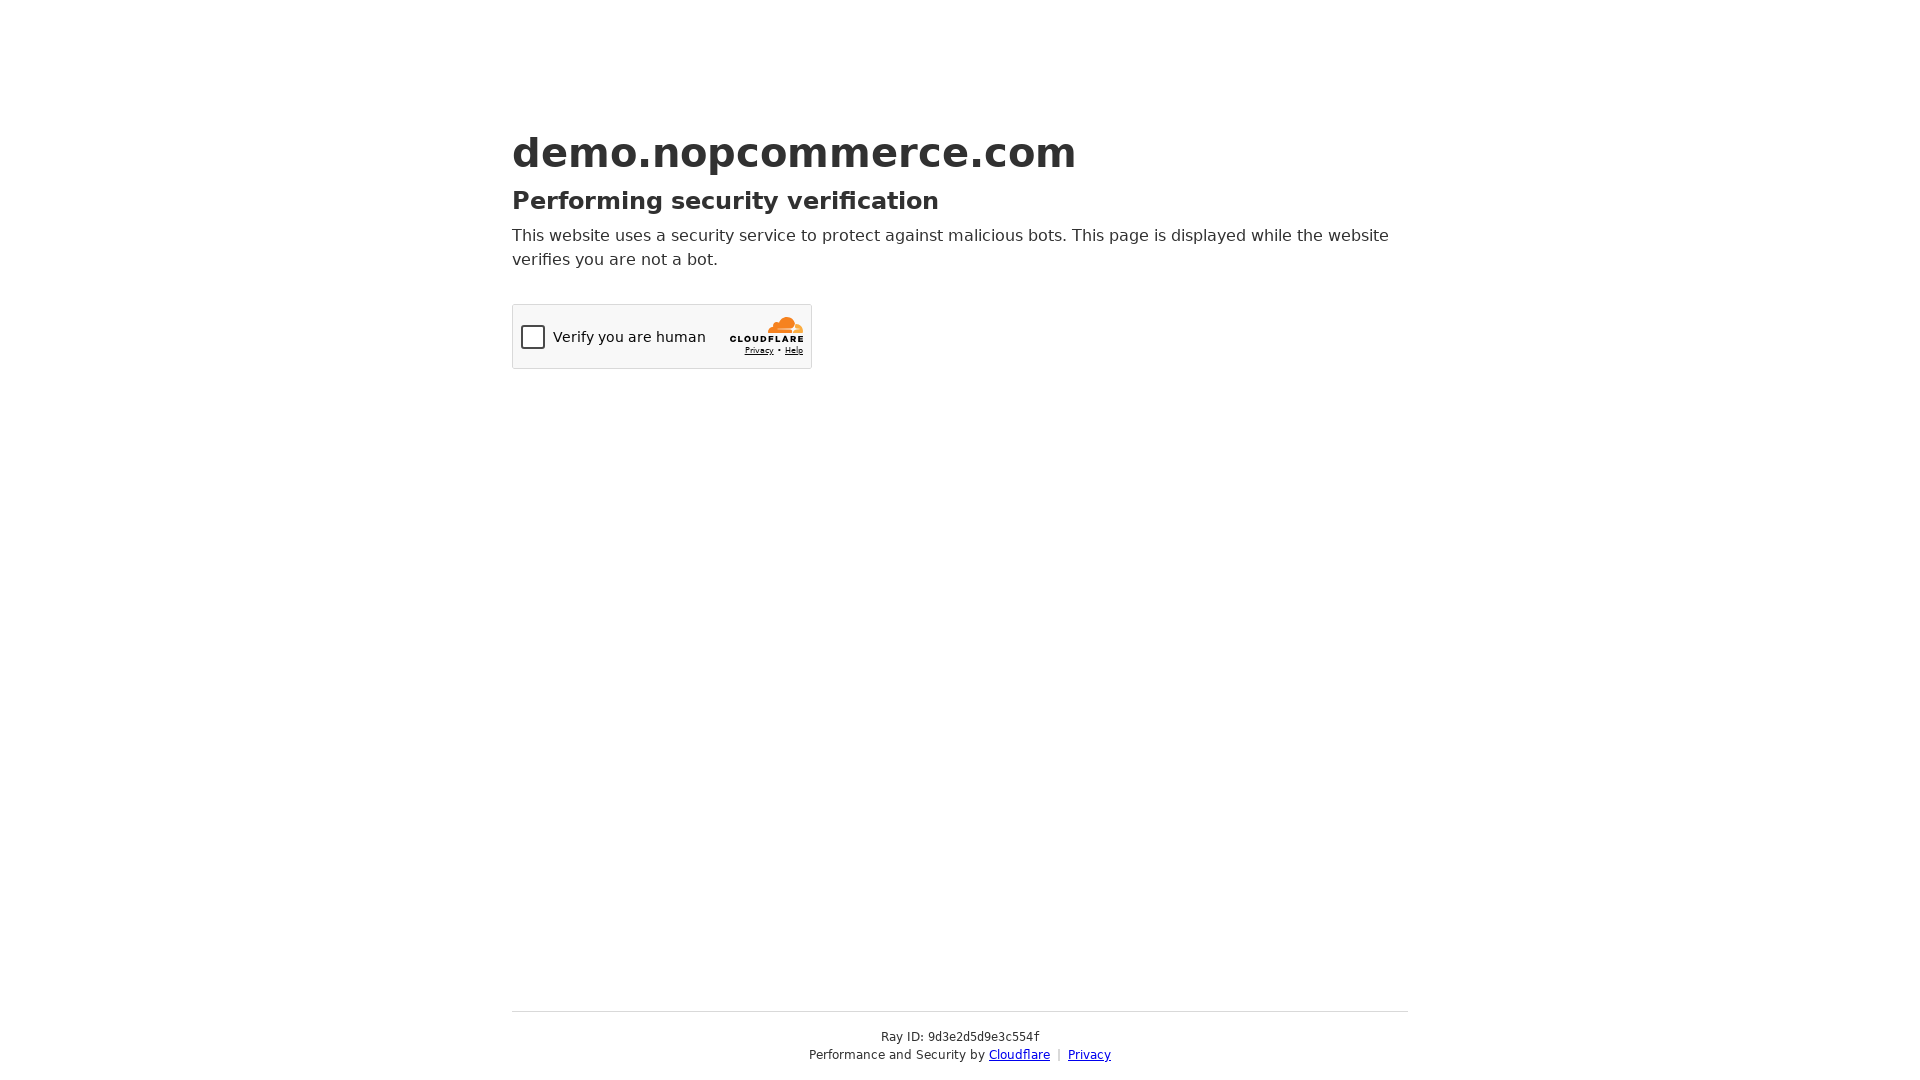